Tests double-click functionality on W3Schools demo page by switching to an iframe and performing a double-click action on a paragraph element

Starting URL: https://www.w3schools.com/jsref/tryit.asp?filename=tryjsref_ondblclick

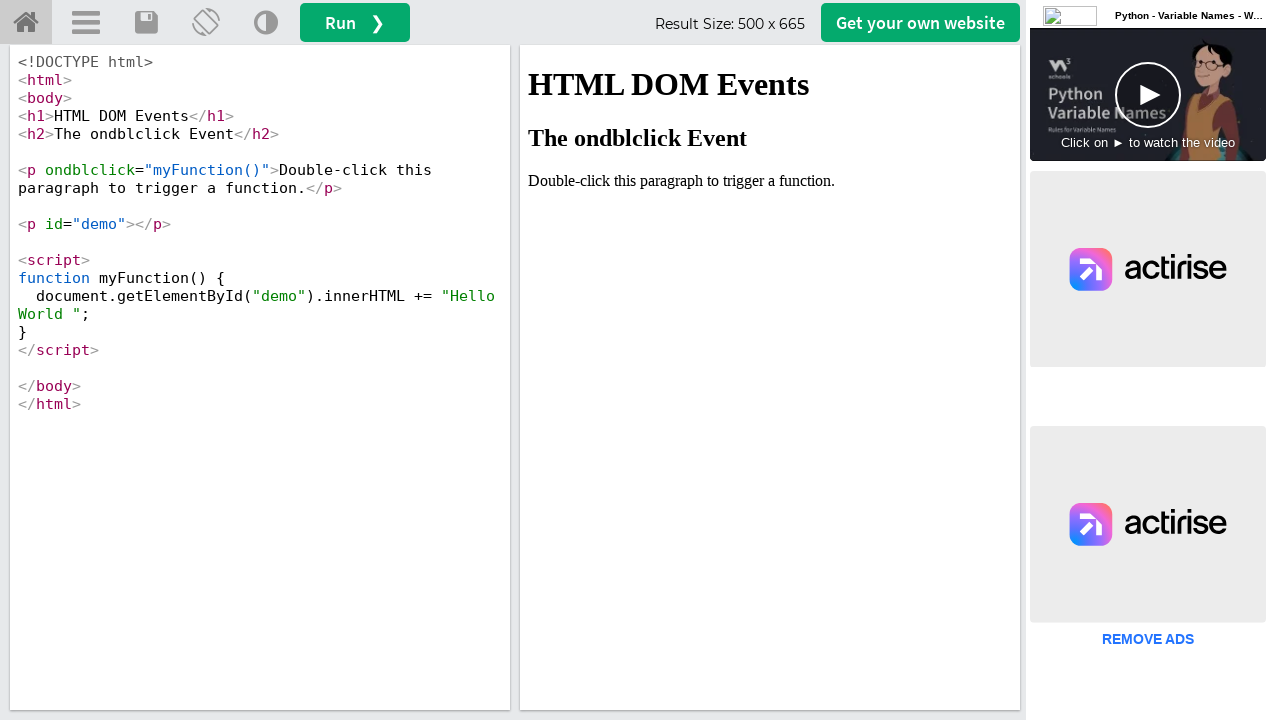

Located the iframe containing the demo
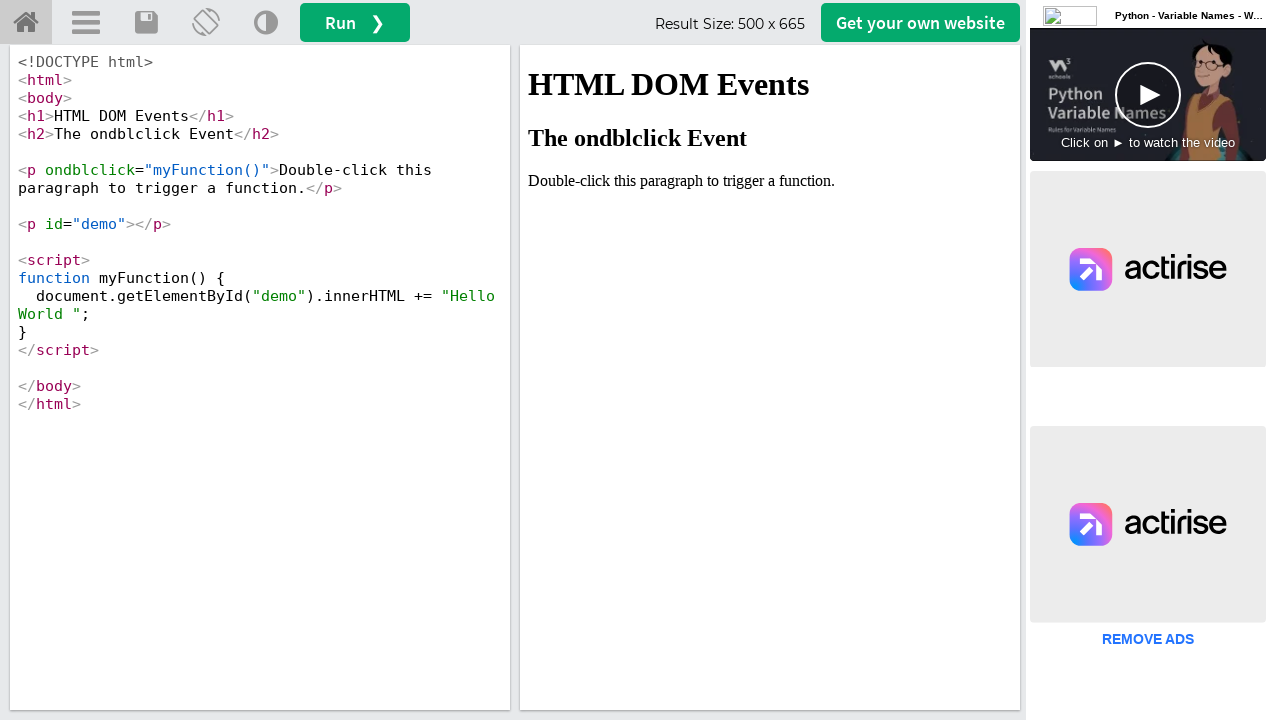

Double-clicked on the paragraph element 'Double-click this' at (770, 181) on #iframeResult >> internal:control=enter-frame >> xpath=//p[contains(text(),'Doub
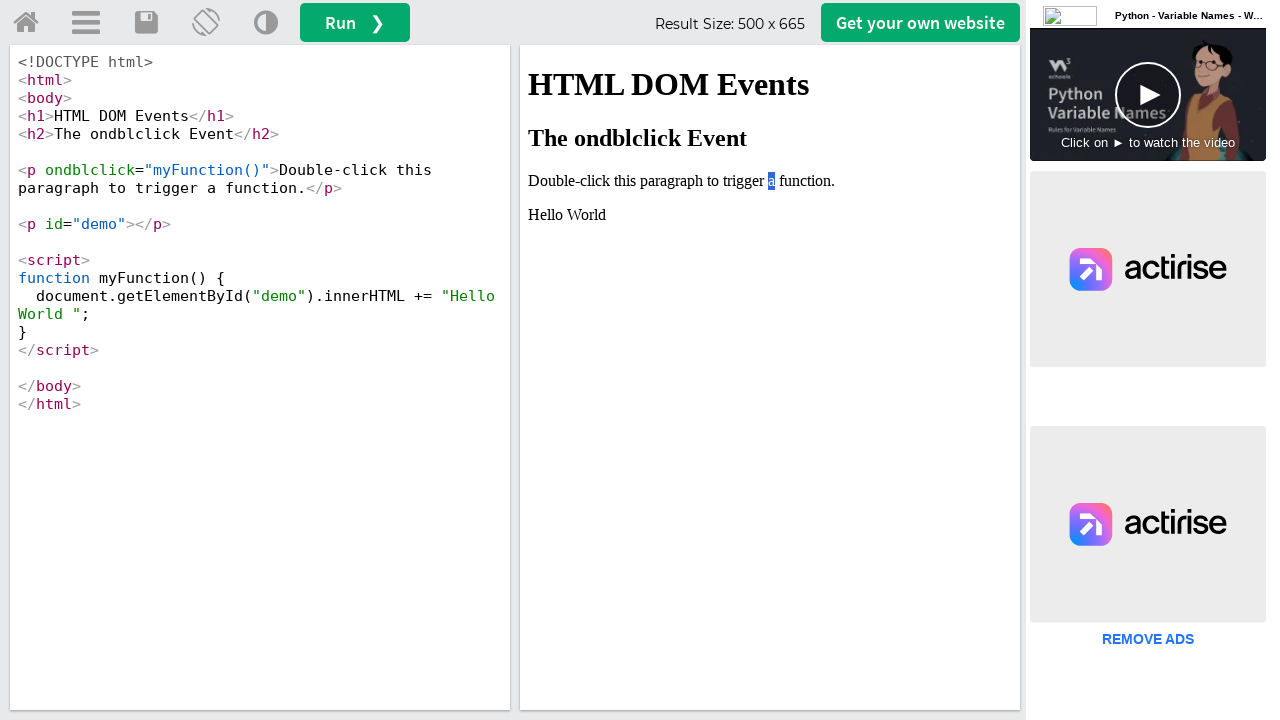

Verified that the result text appeared in the demo element
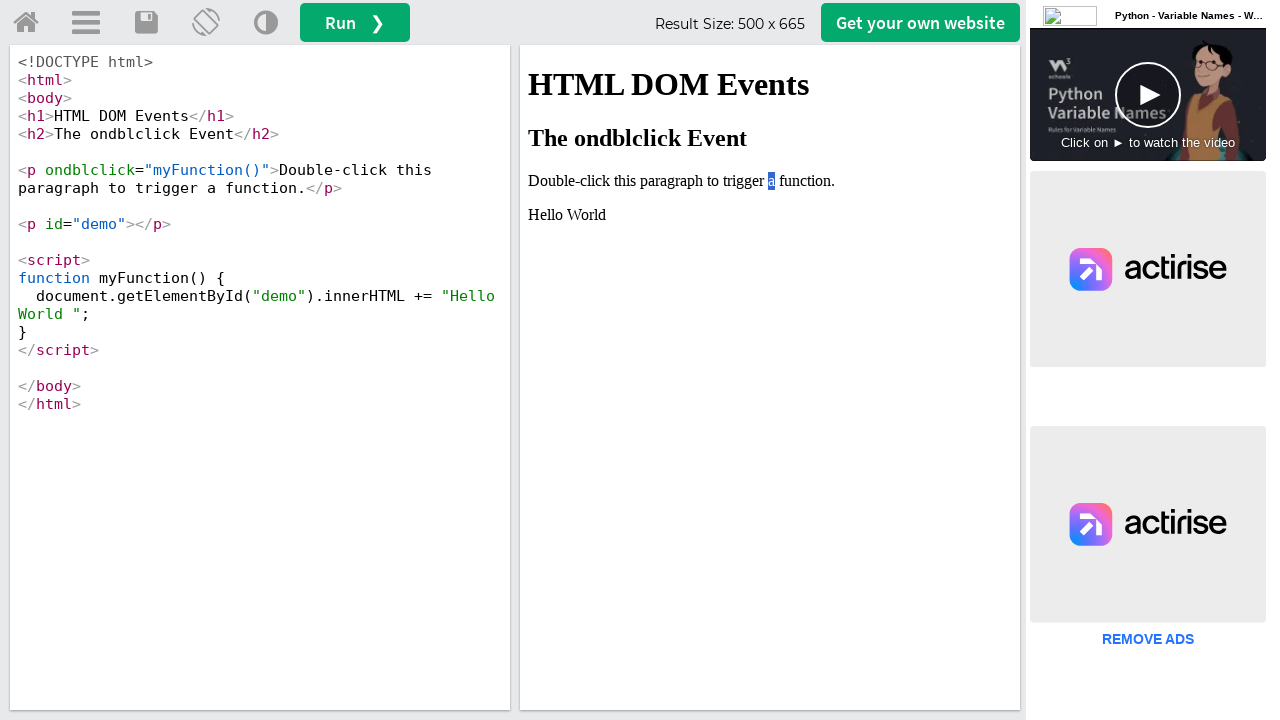

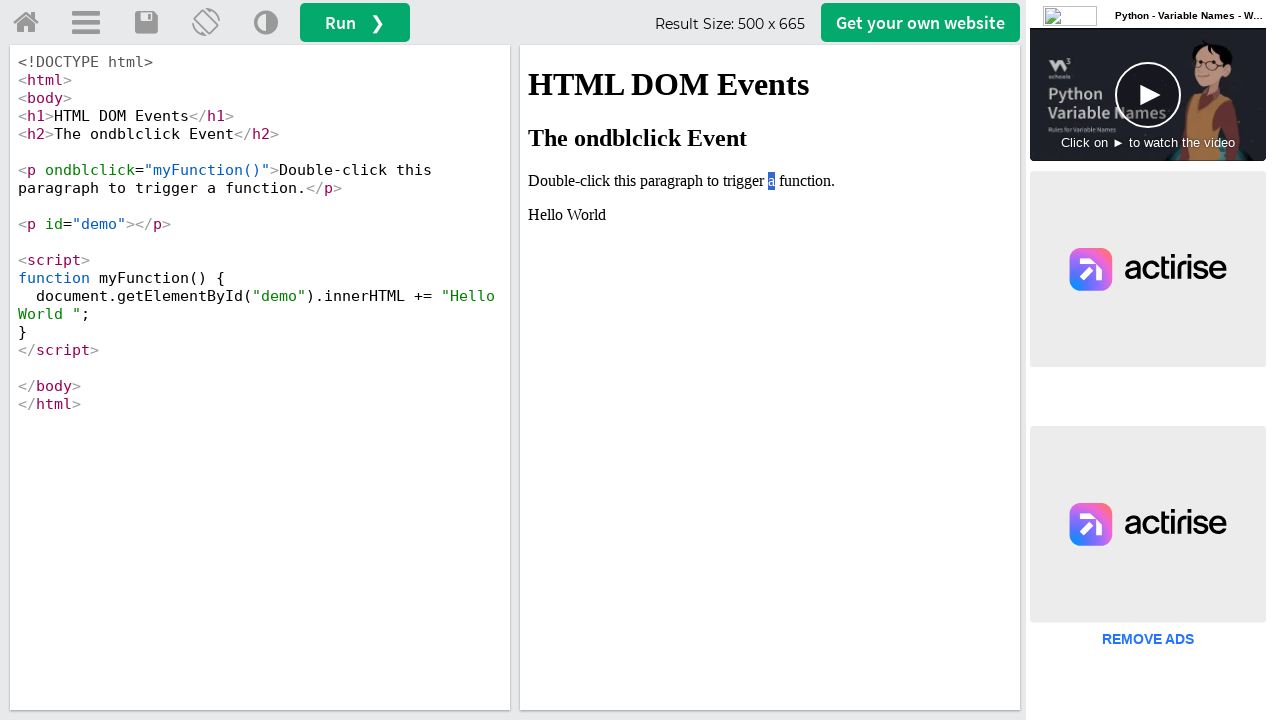